Tests static drag and drop functionality by dragging a node image element to a drop area

Starting URL: https://demo.automationtesting.in/Static.html

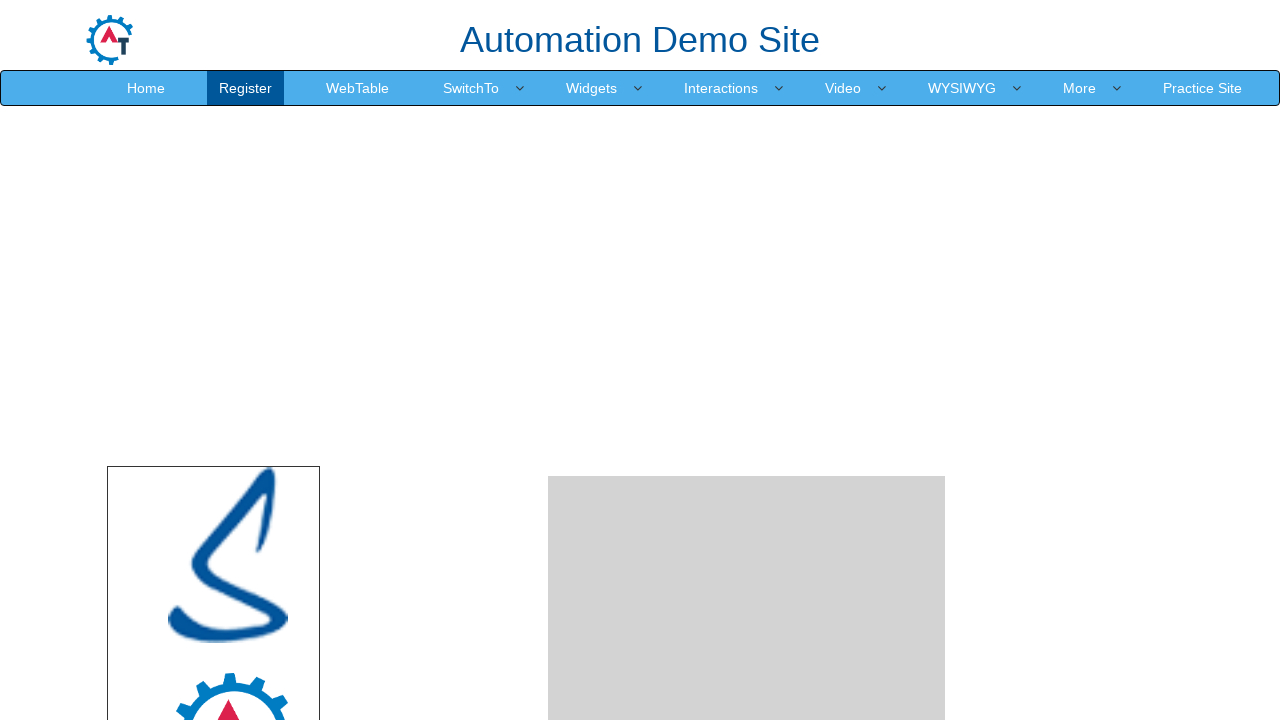

Navigated to Static.html test page
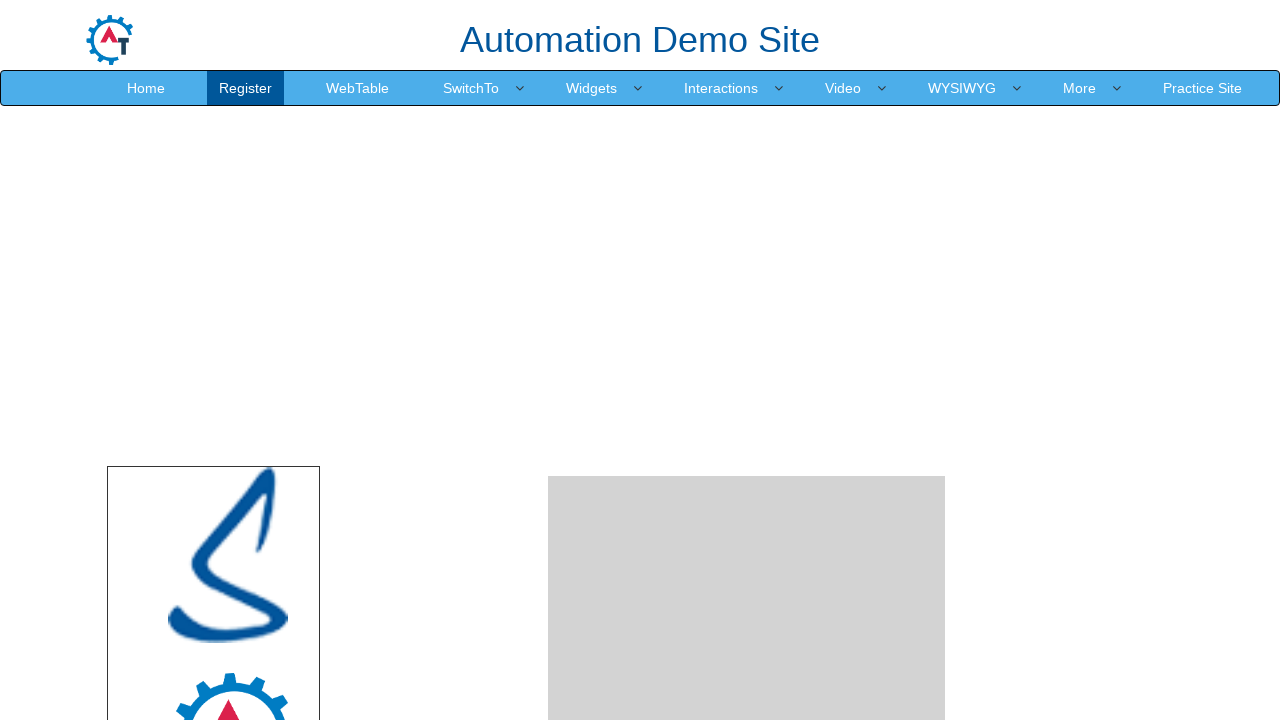

Located source element (node image)
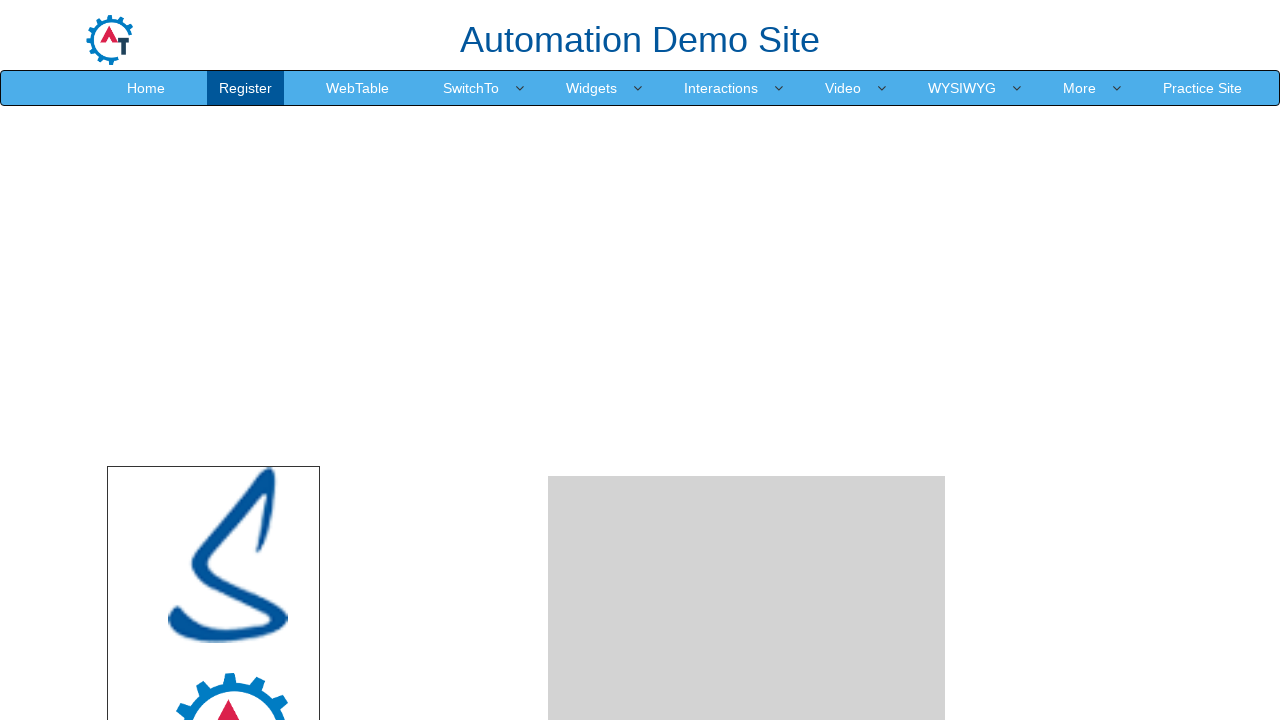

Located destination drop area
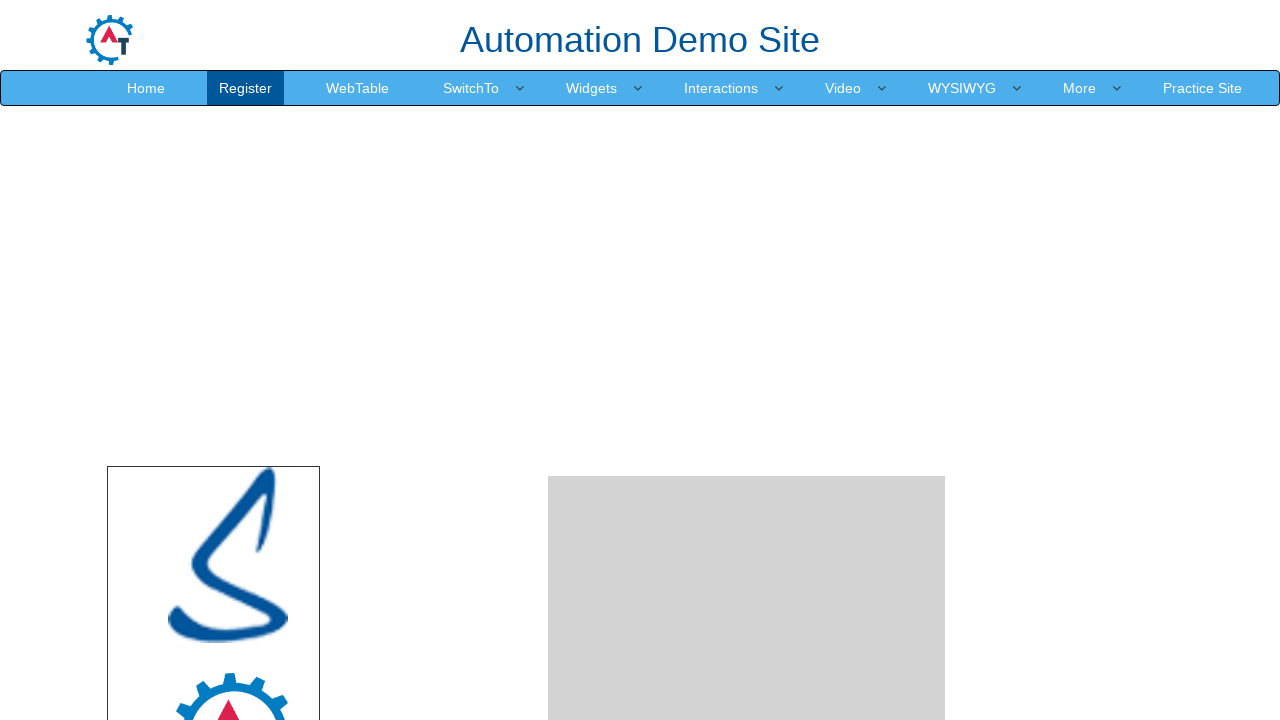

Dragged node image element to drop area at (747, 240)
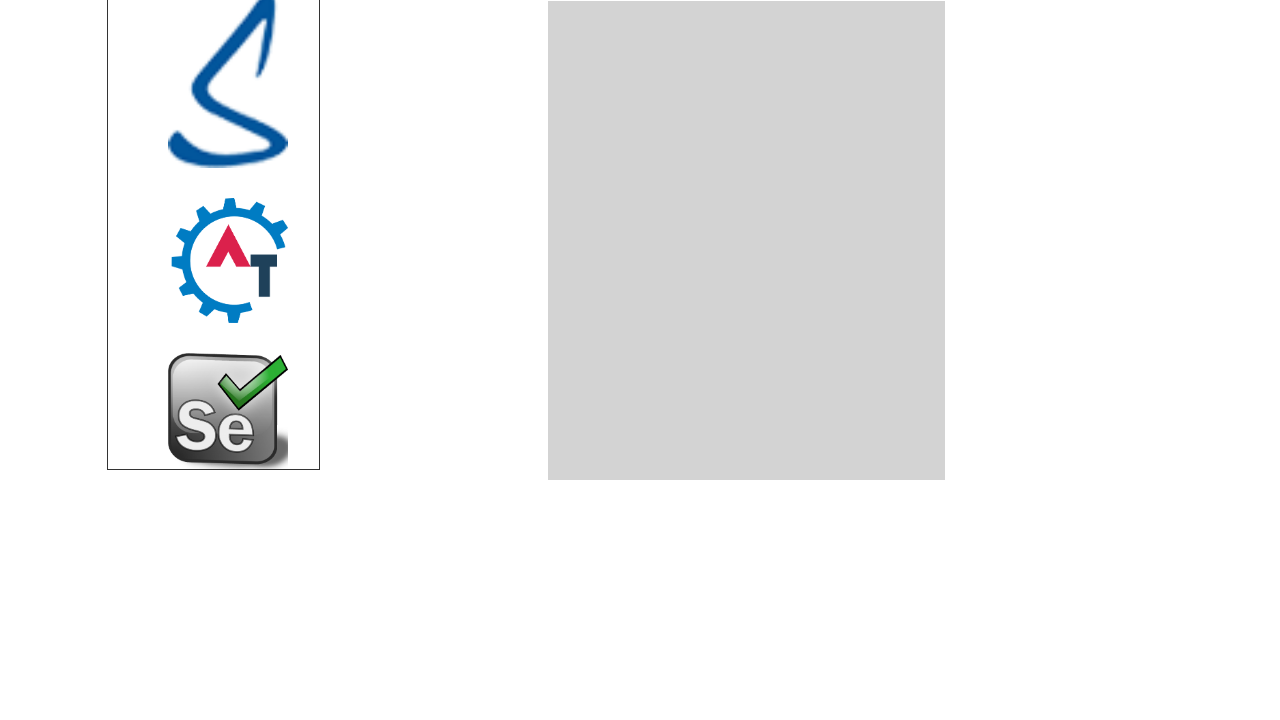

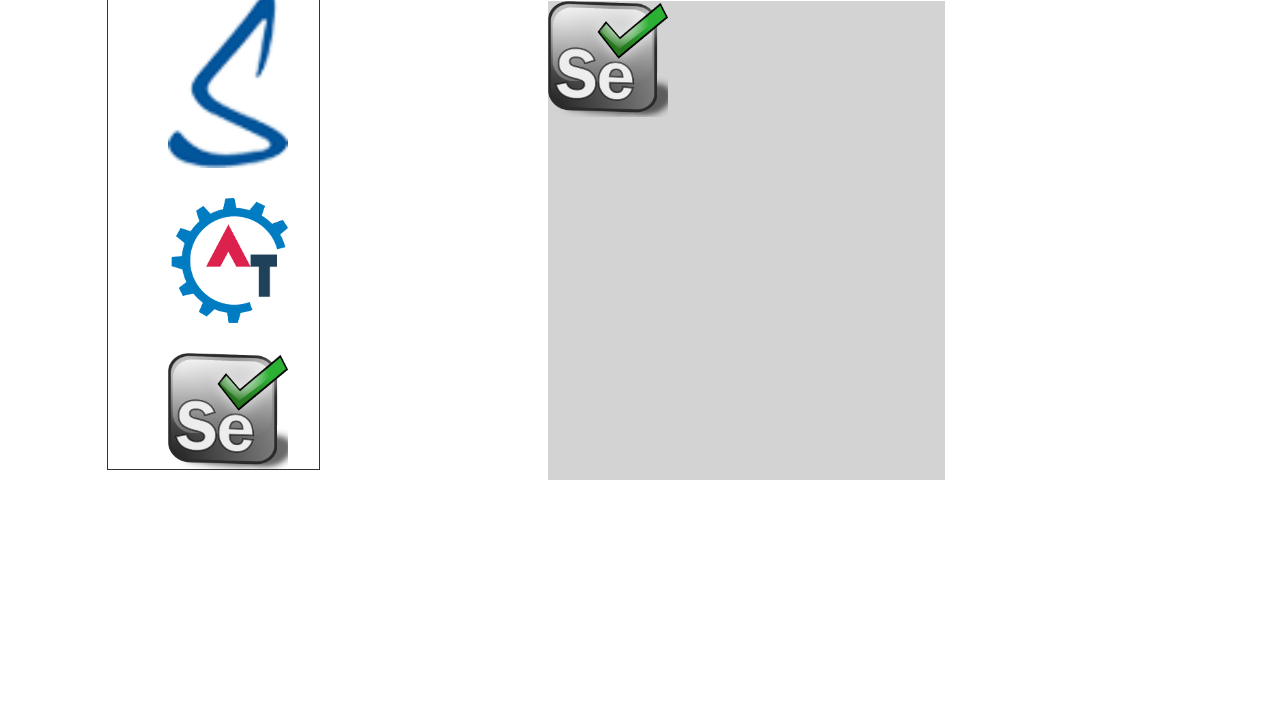